Tests accordion widget functionality by navigating to the accordion page and clicking on an accordion to expand its content

Starting URL: https://demo.automationtesting.in/Index.html

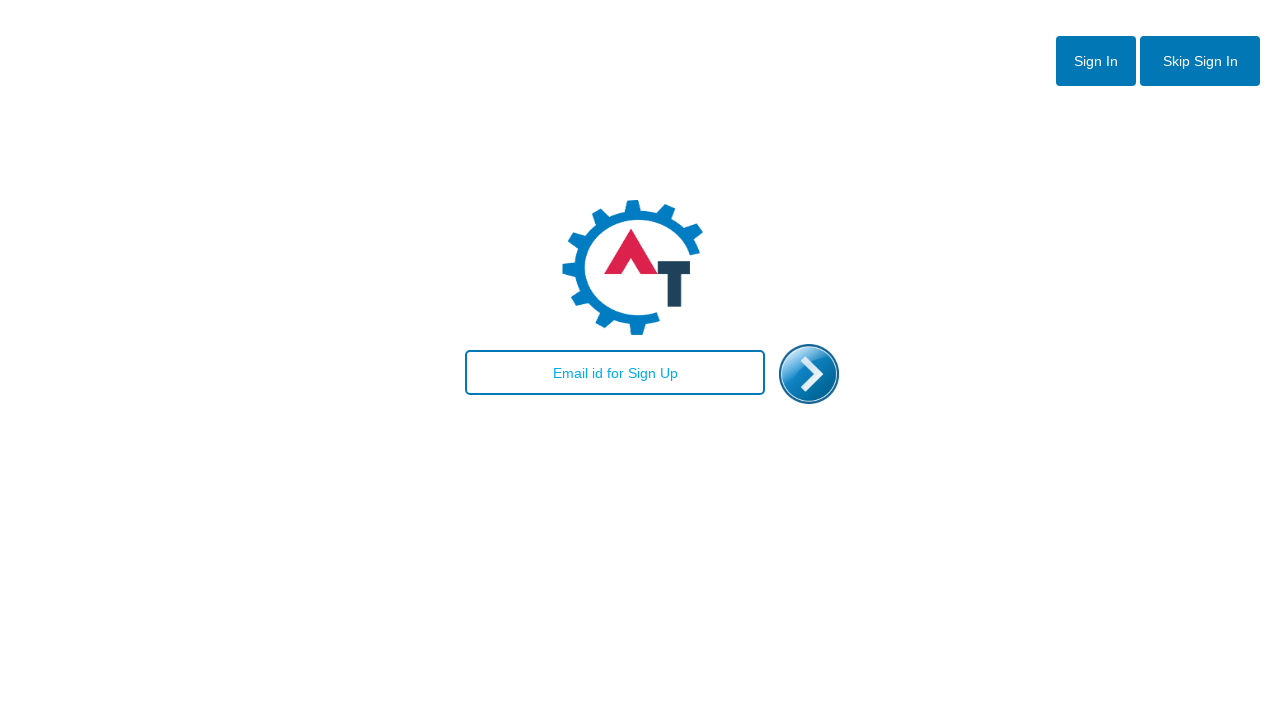

Clicked Skip Sign In button at (1200, 61) on #btn2
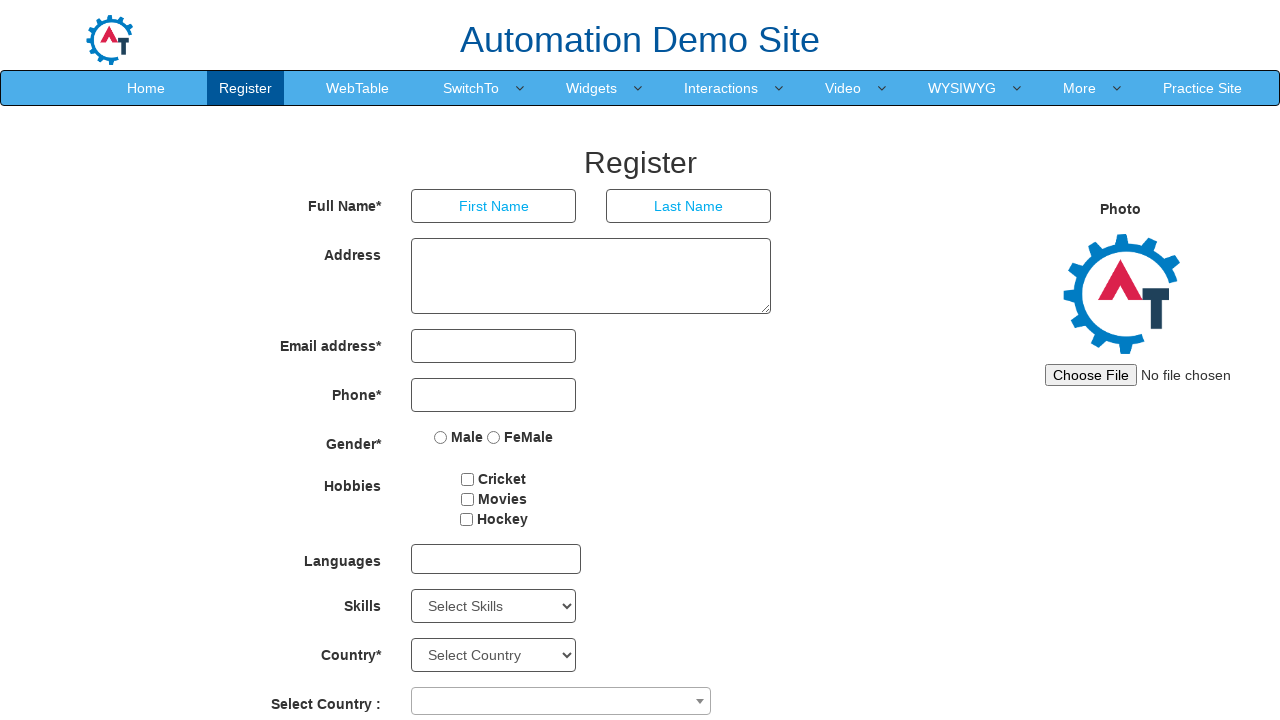

Clicked Widgets menu at (592, 88) on xpath=//a[text()='Widgets']
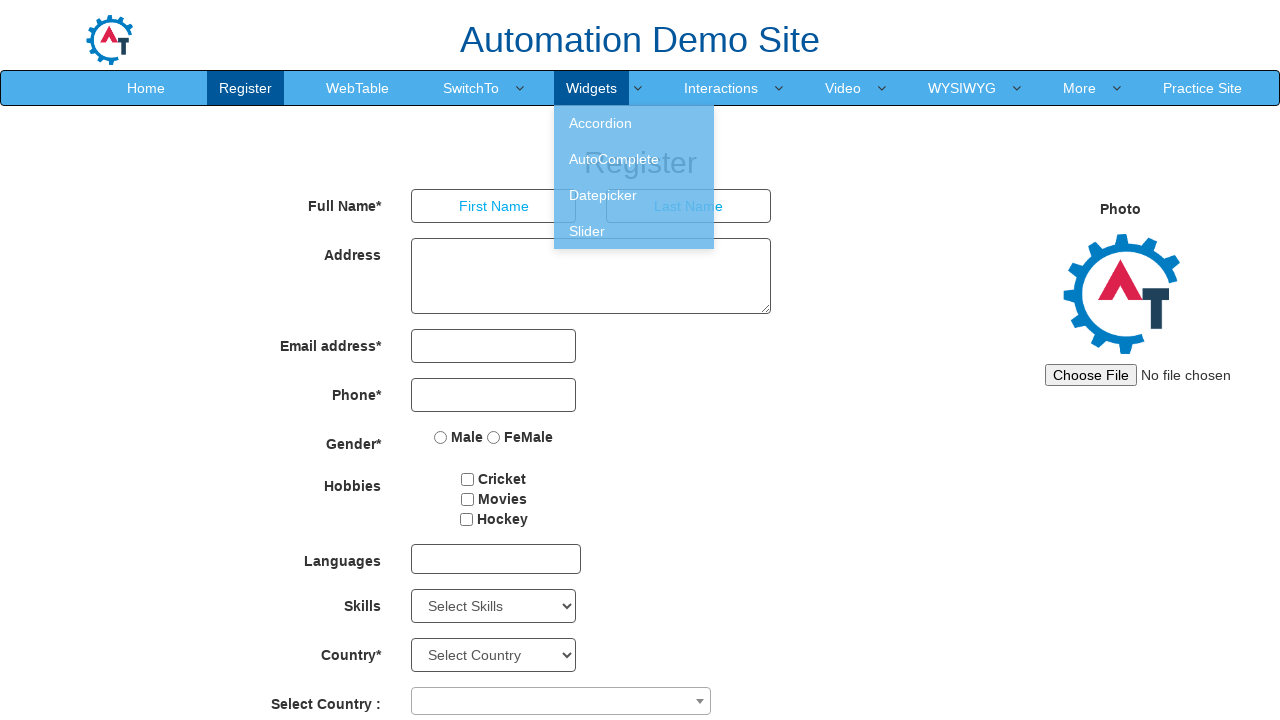

Clicked Accordion page link at (634, 123) on xpath=//a[normalize-space(text())='Accordion']
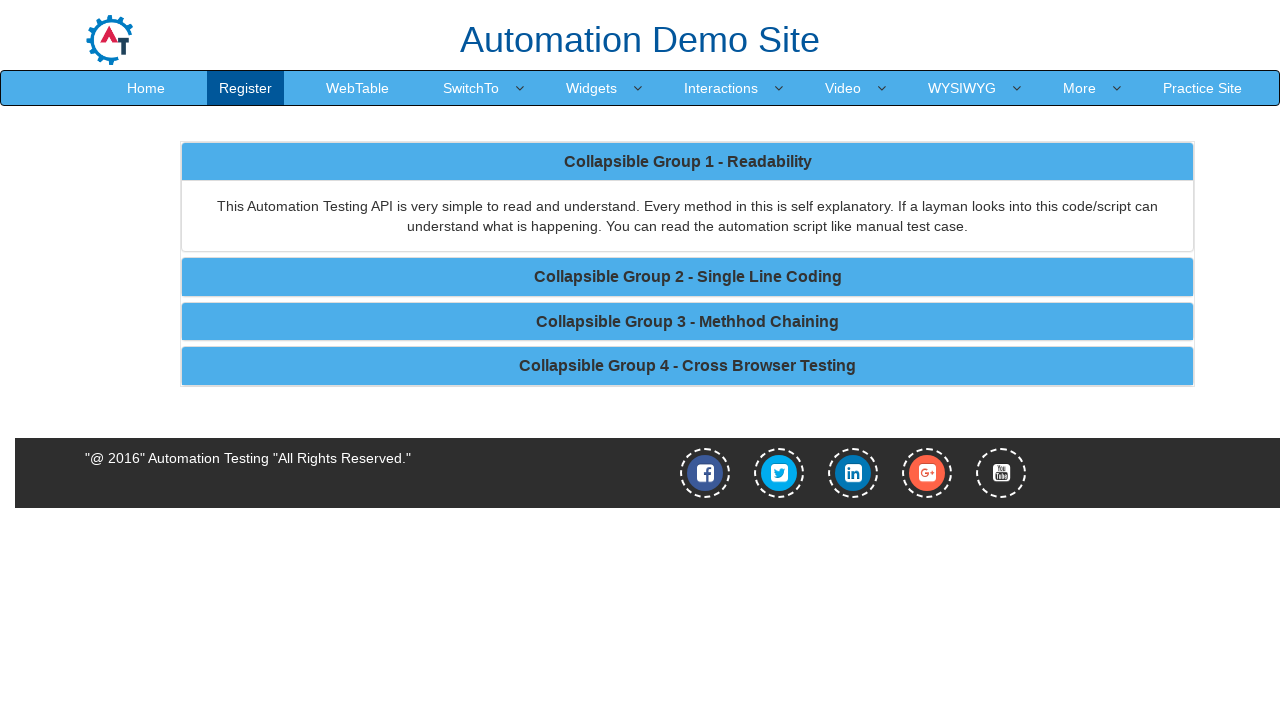

Clicked Method Chaining accordion to expand at (688, 321) on xpath=//b[contains(text(),'Methhod Chaining')]/..
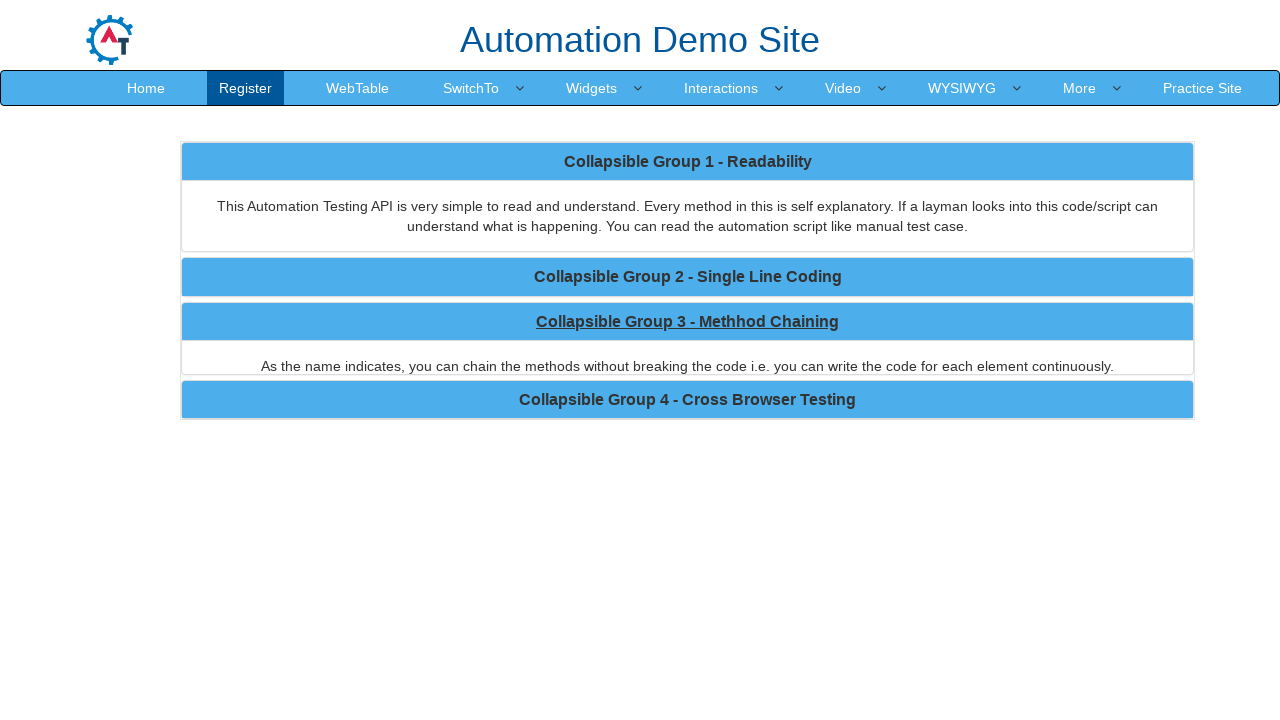

Accordion content became visible
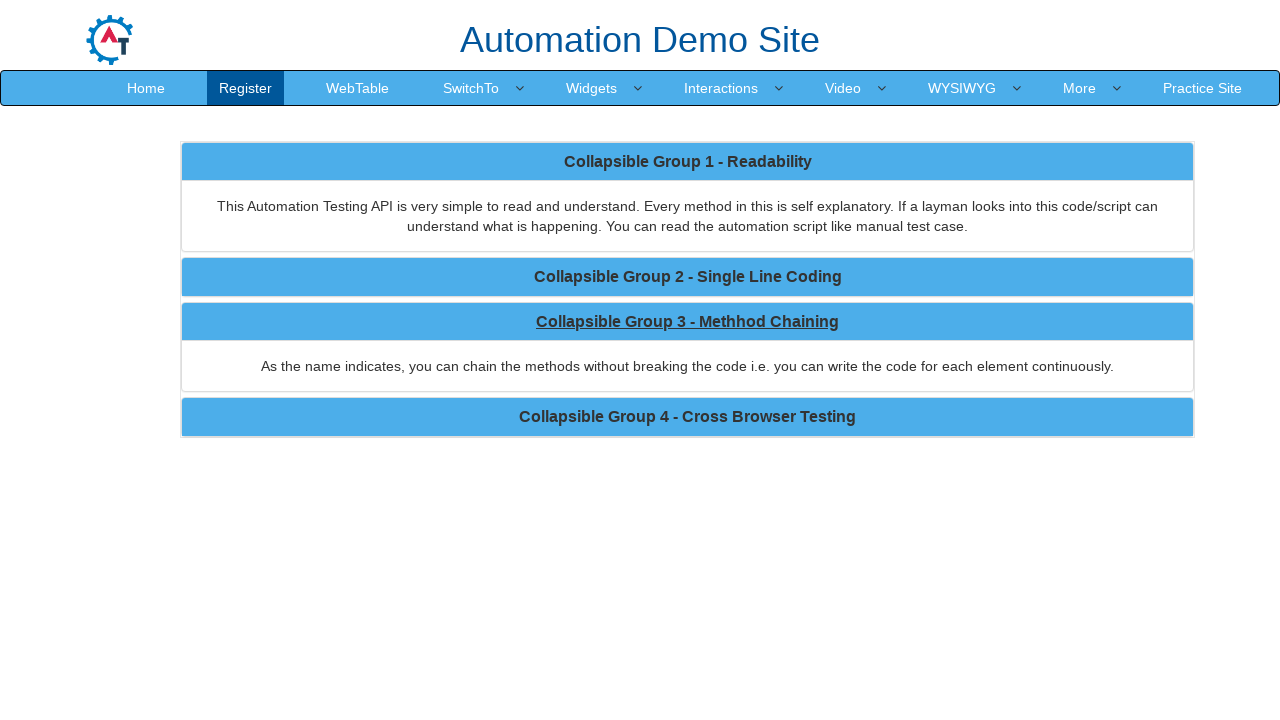

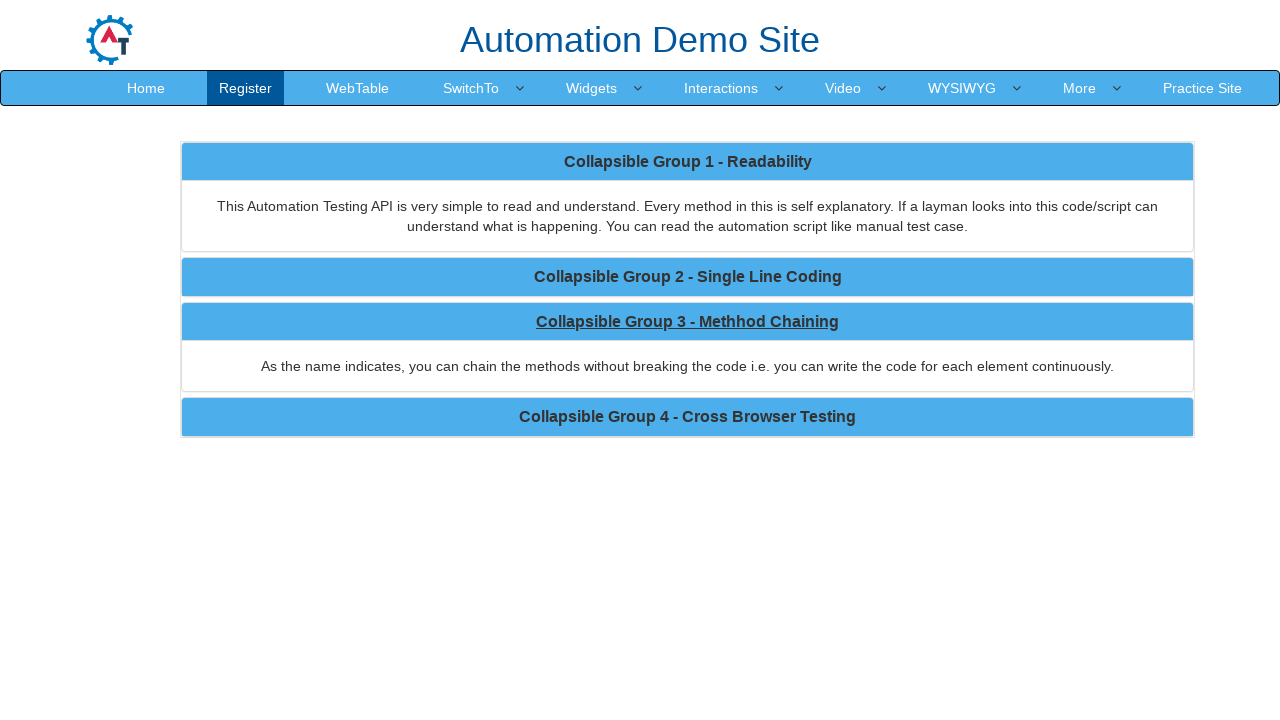